Tests radio button functionality by clicking on various radio buttons (hockey, football, yellow) and verifying they become selected after clicking.

Starting URL: https://practice.cydeo.com/radio_buttons

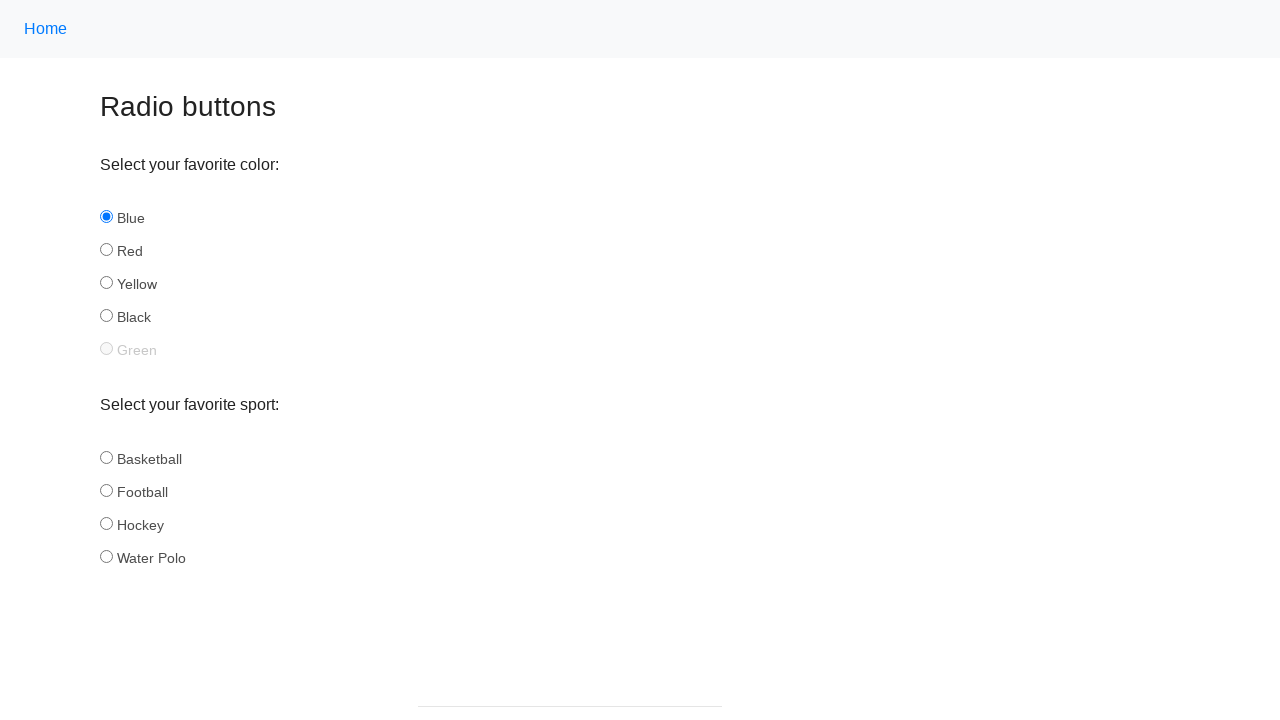

Clicked on 'hockey' radio button in the sport group at (106, 523) on input[name='sport'][id='hockey']
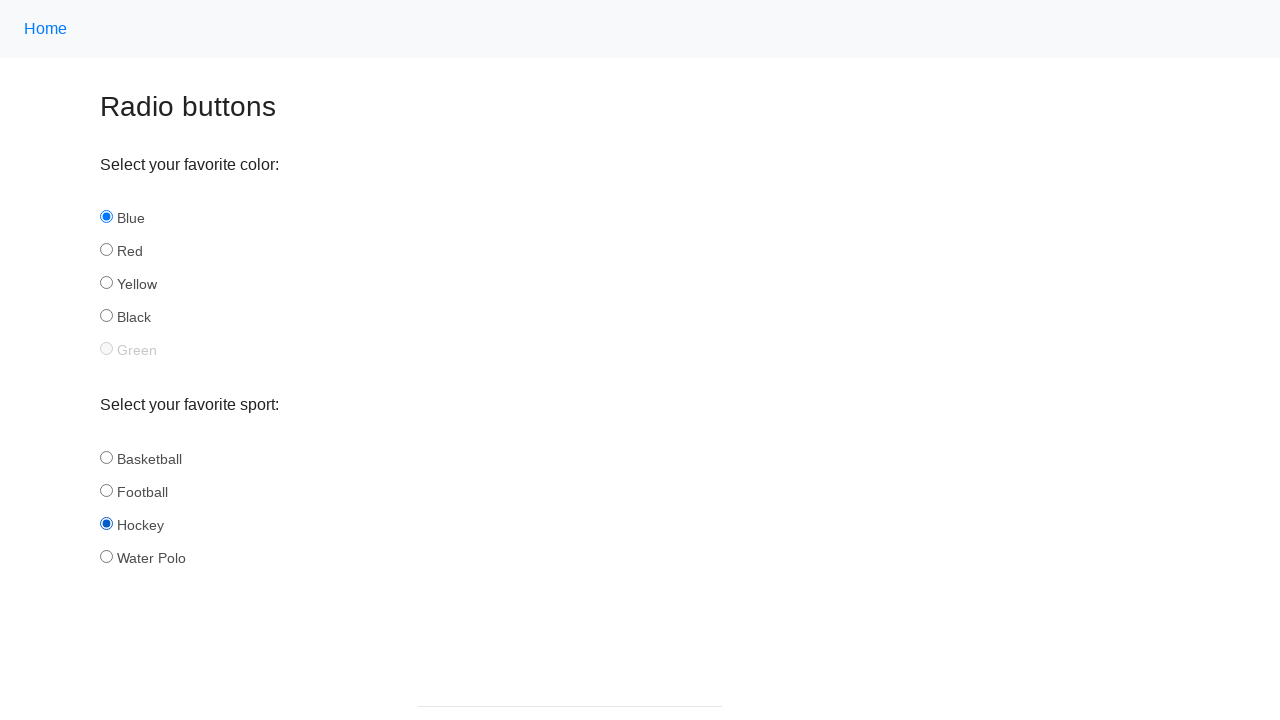

Verified that hockey radio button is selected
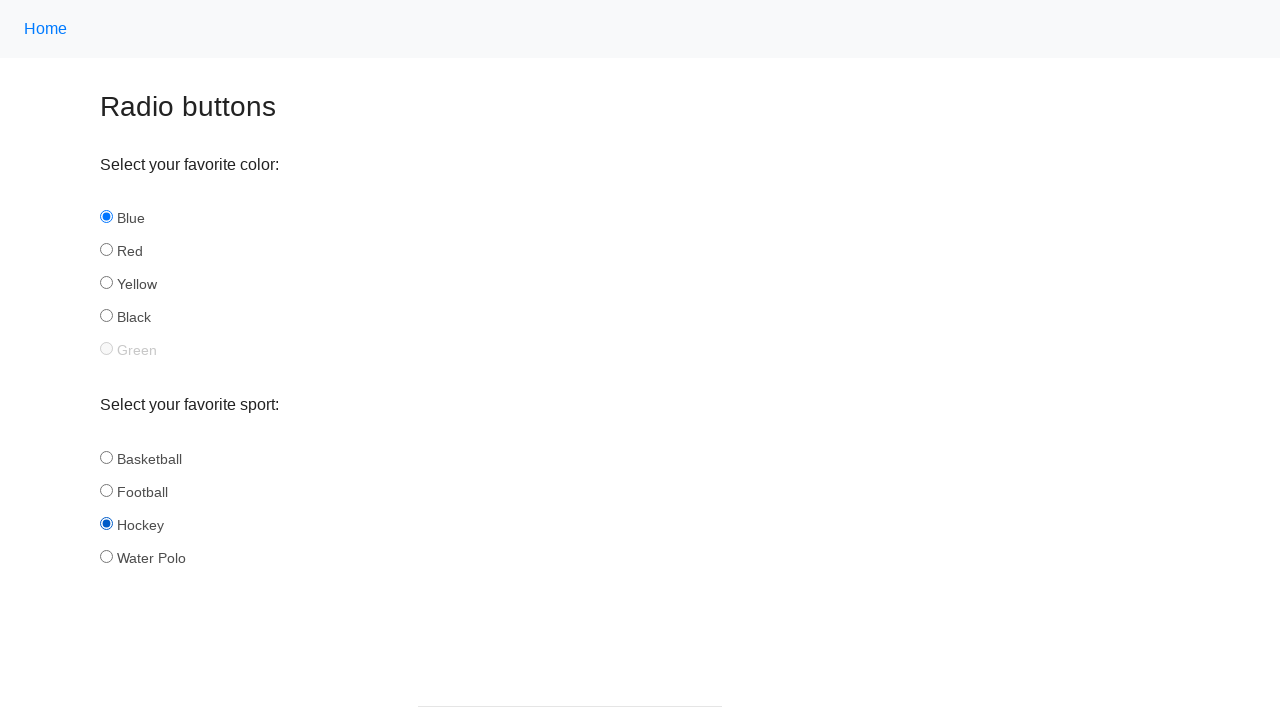

Clicked on 'football' radio button in the sport group at (106, 490) on input[name='sport'][id='football']
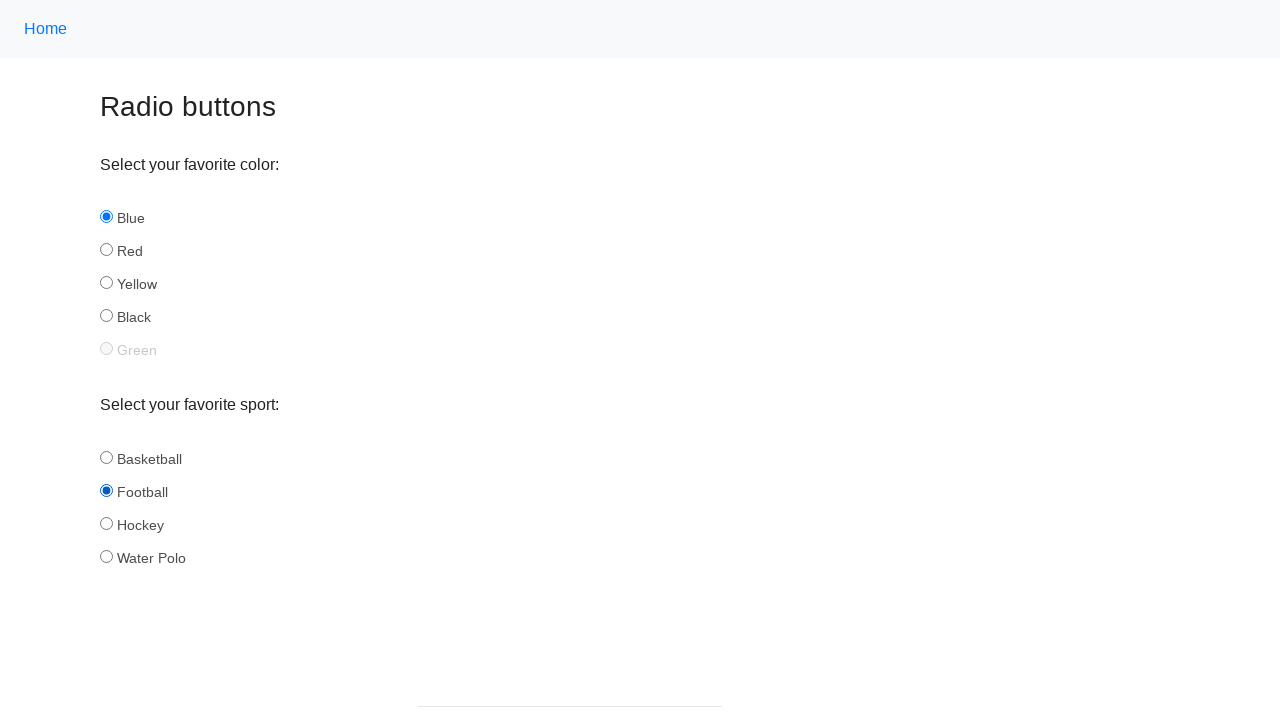

Verified that football radio button is selected
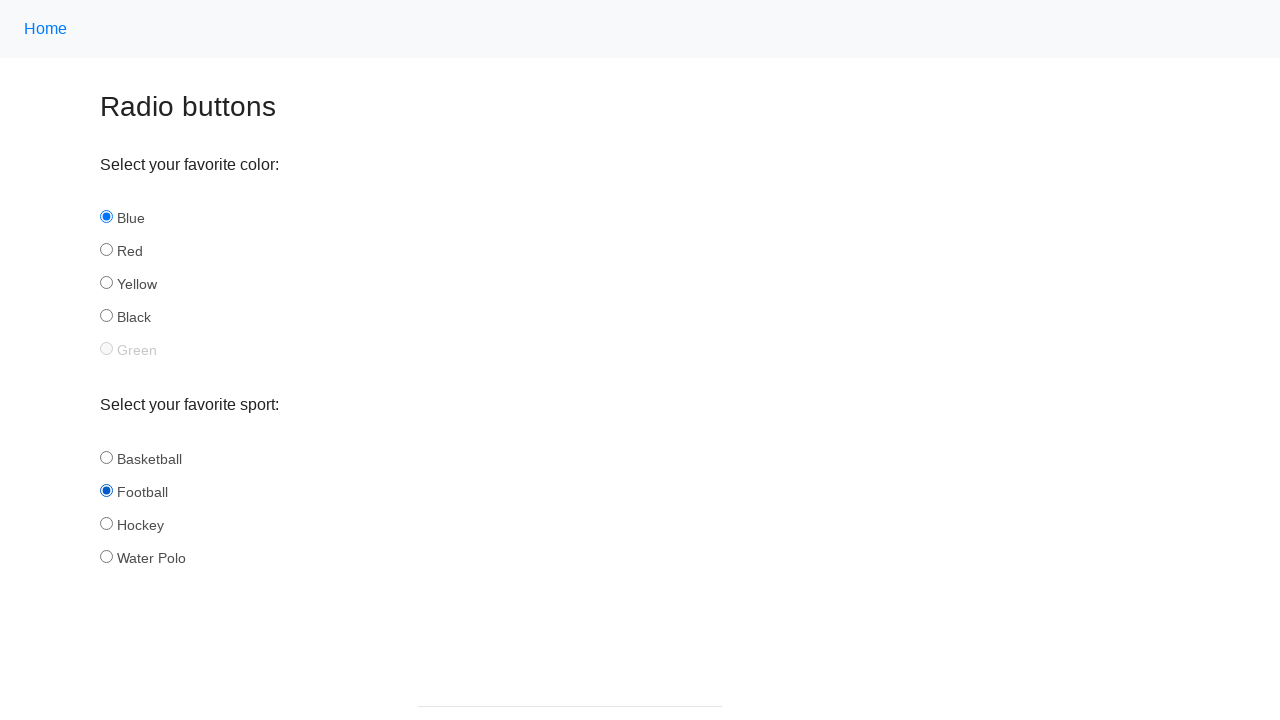

Clicked on 'yellow' radio button in the color group at (106, 283) on input[name='color'][id='yellow']
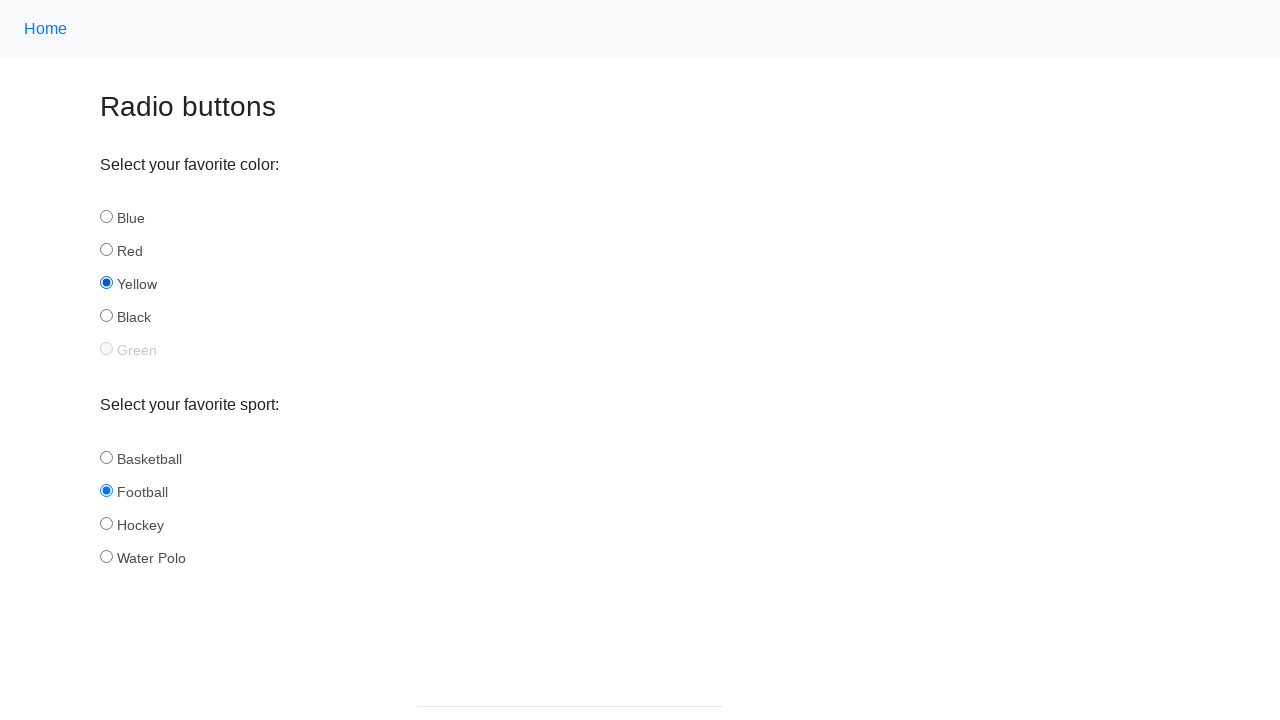

Verified that yellow radio button is selected
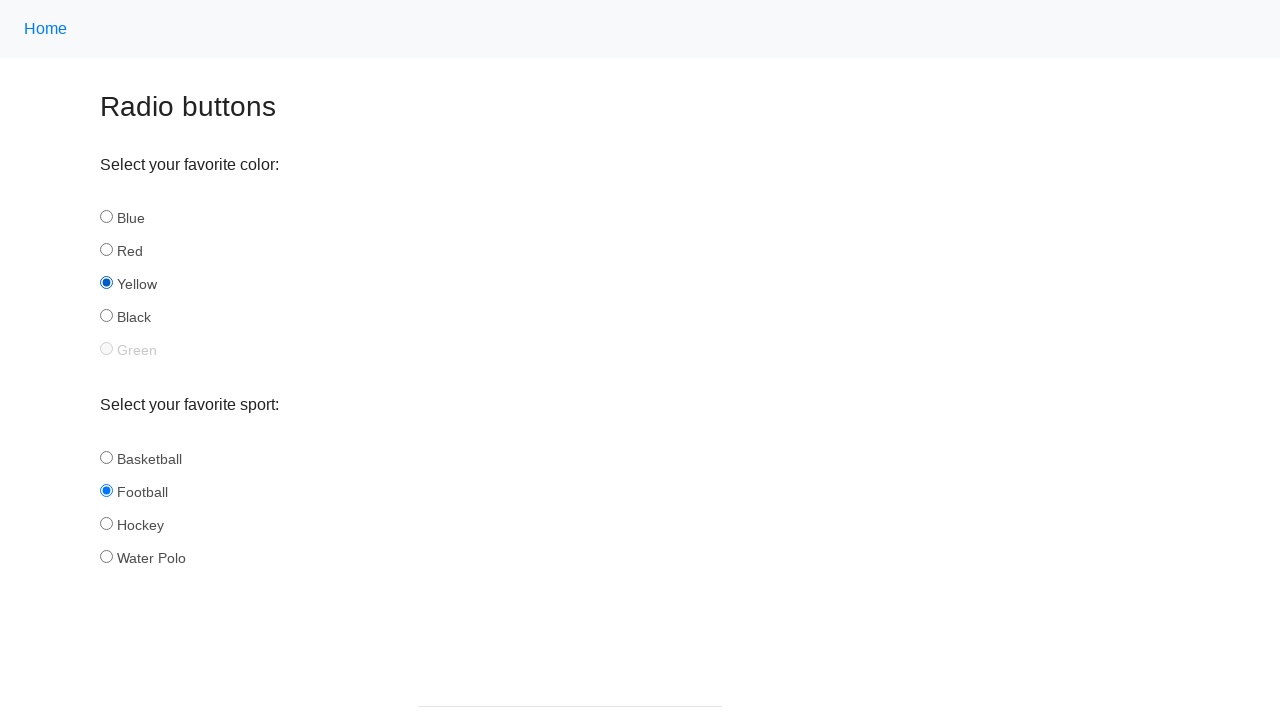

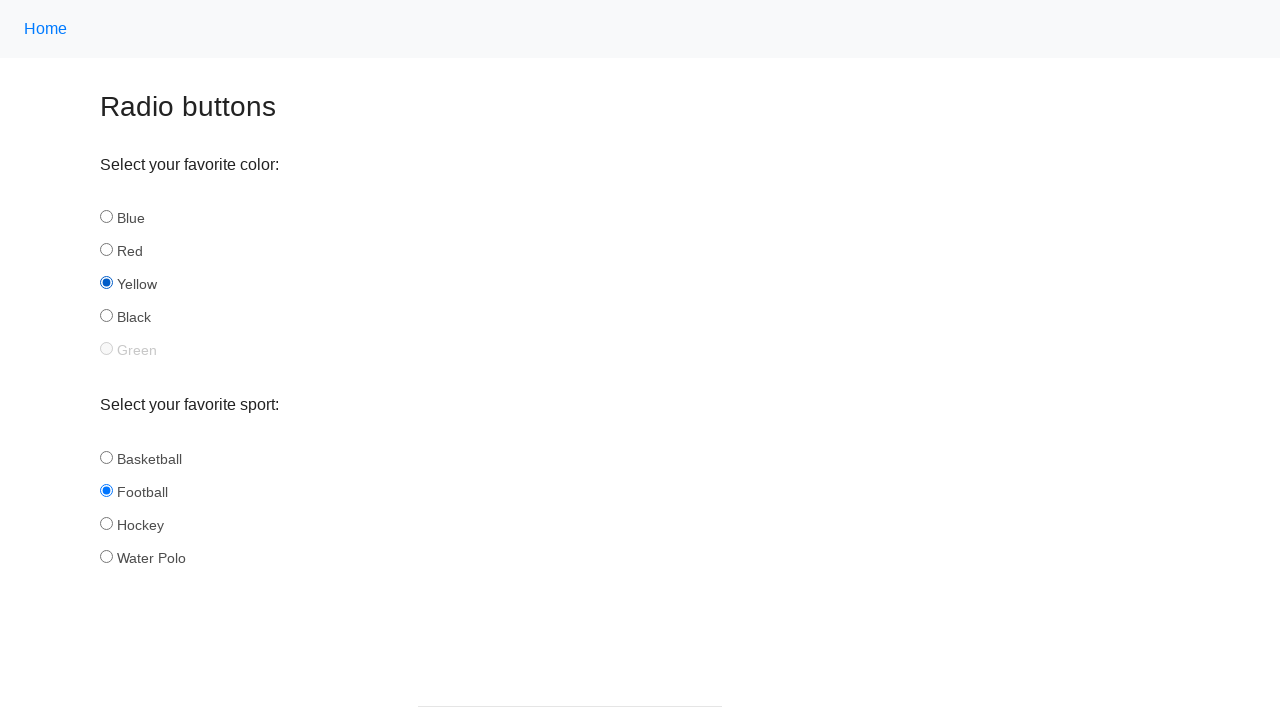